Tests the product search functionality on an e-commerce practice site by entering a search term and verifying that matching products are displayed

Starting URL: https://rahulshettyacademy.com/seleniumPractise/

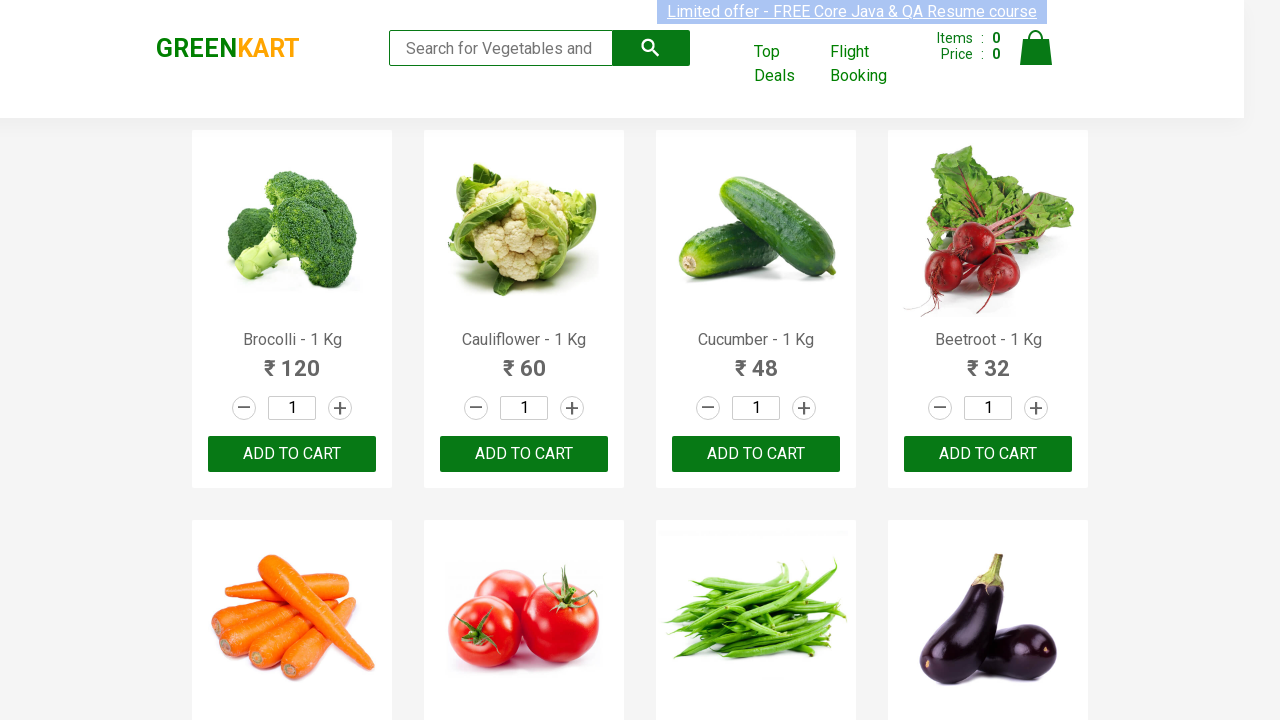

Entered search term 'Ma' in the search box on .search-keyword
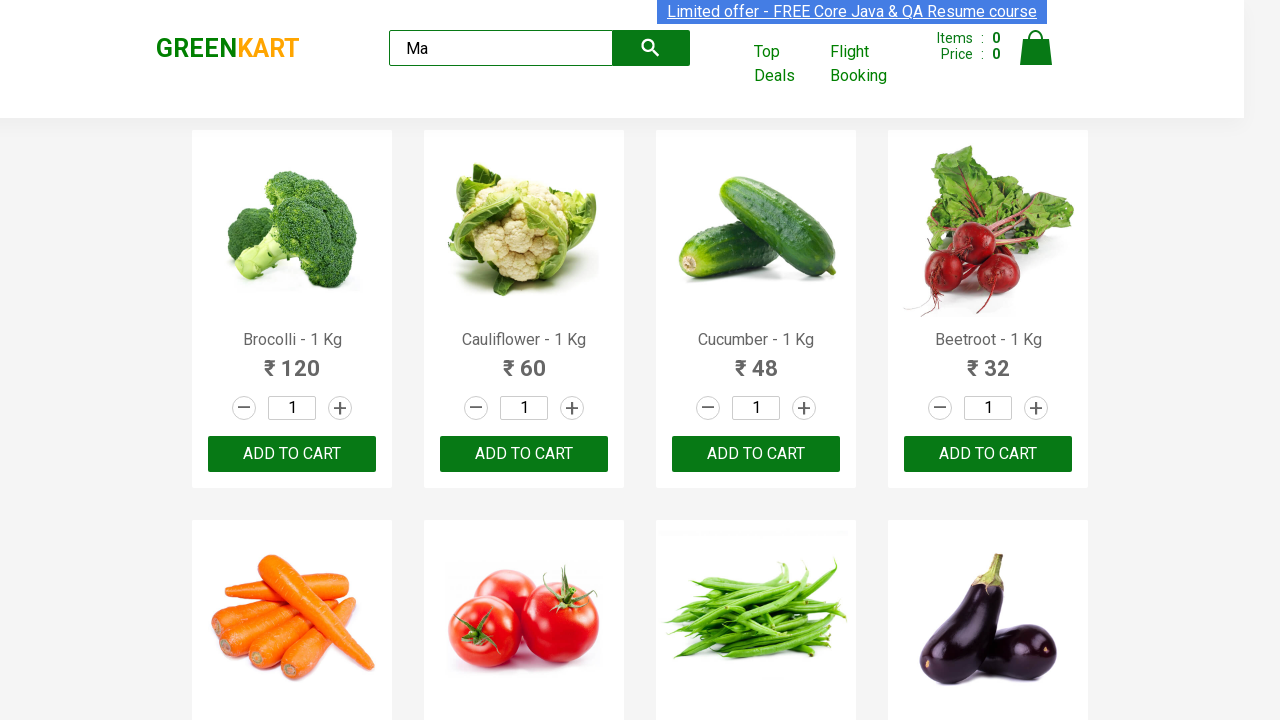

Filtered product results appeared with matching products
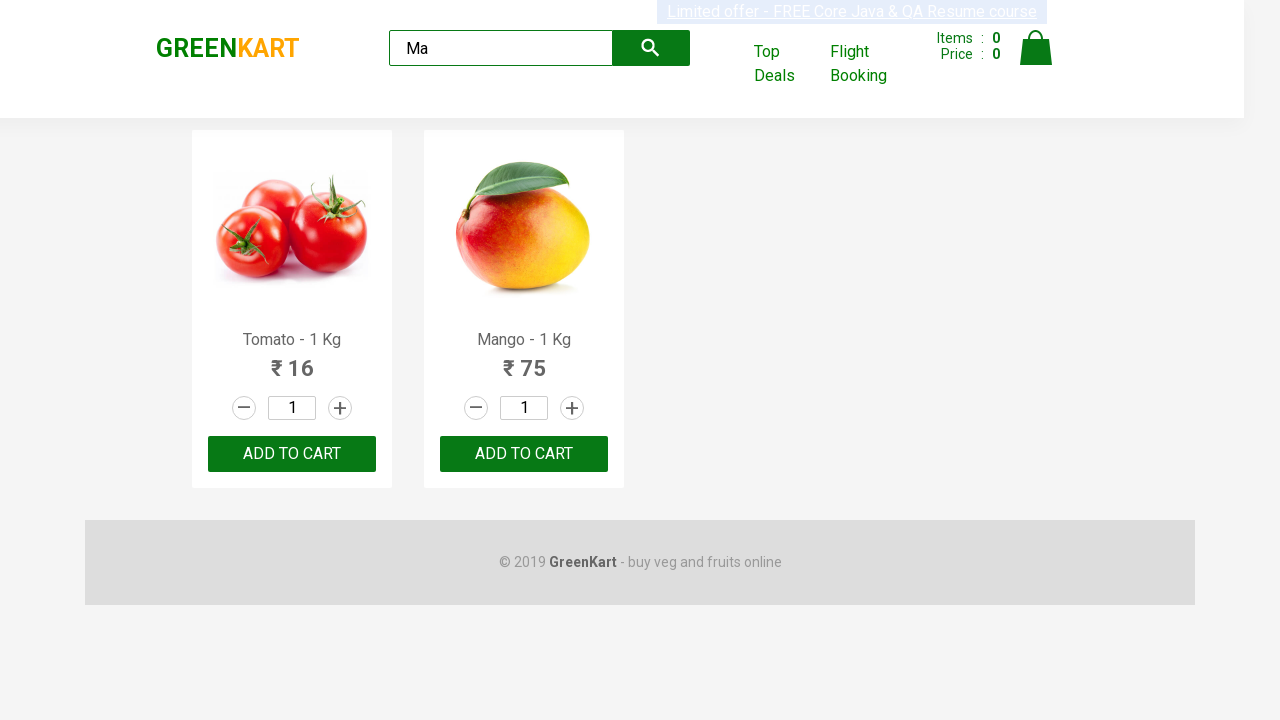

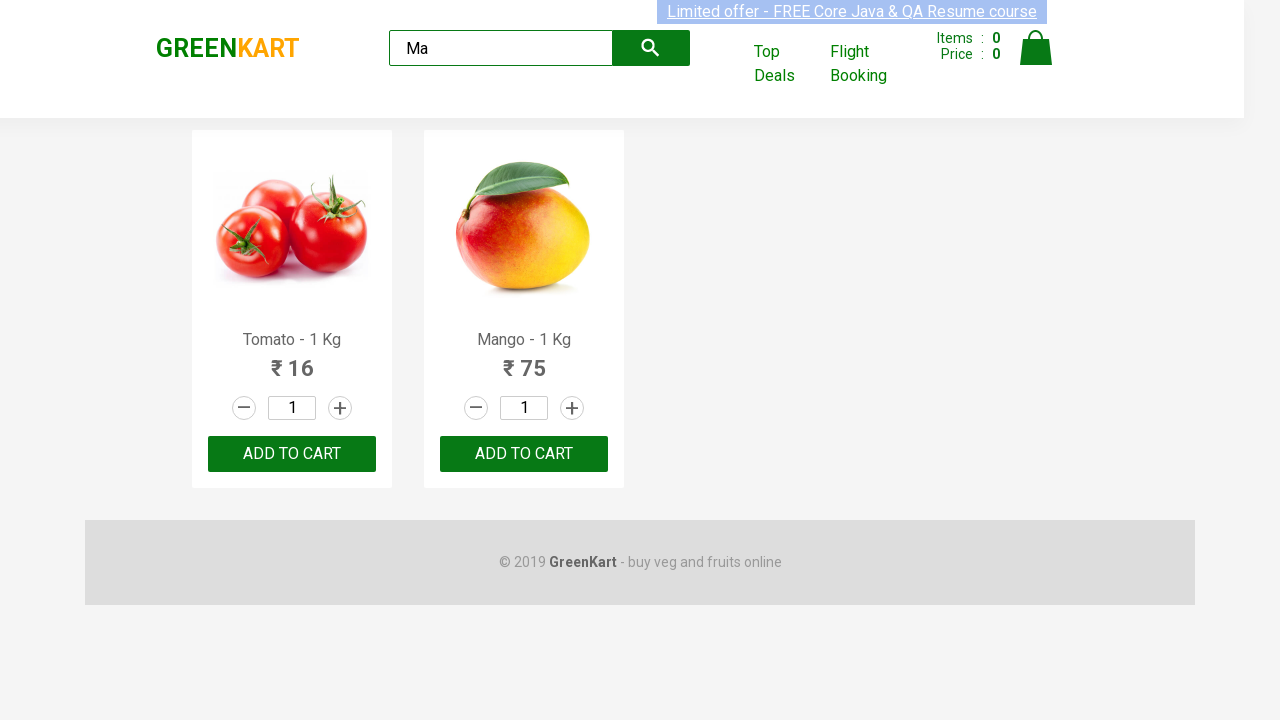